Tests clicking on the Phone tab for phone number authorization

Starting URL: https://b2c.passport.rt.ru

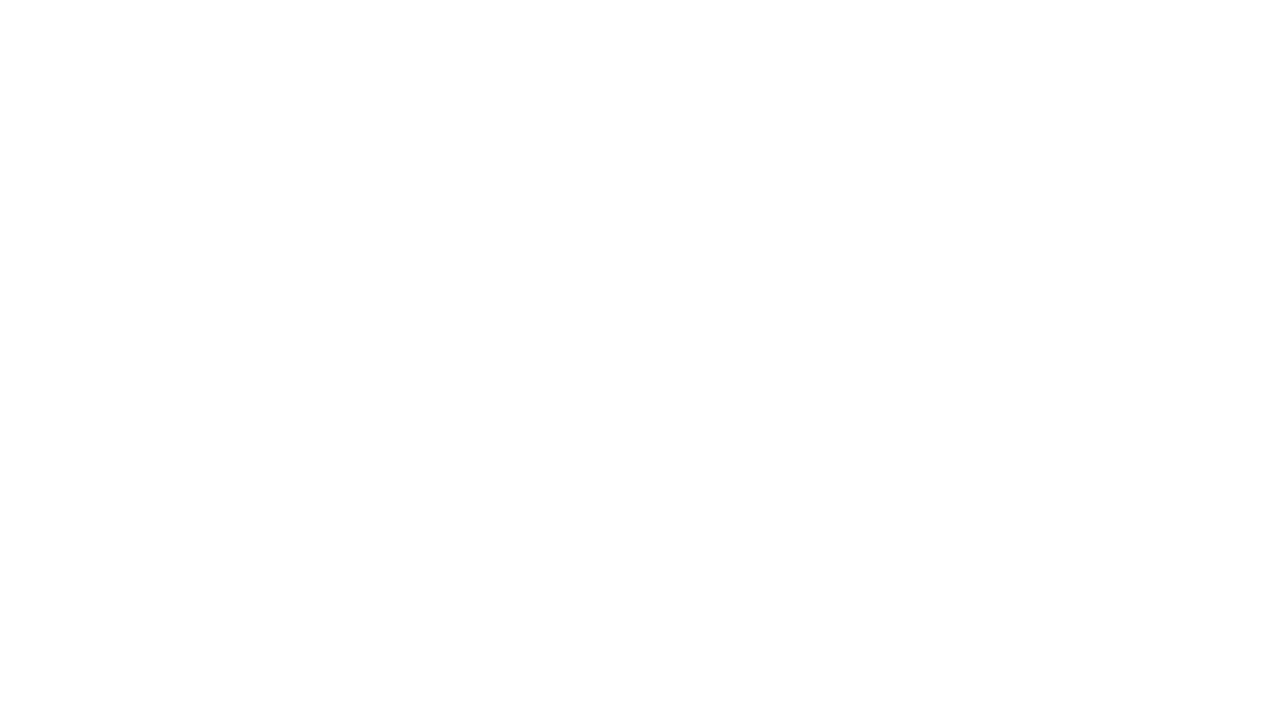

Waited for login button to become visible
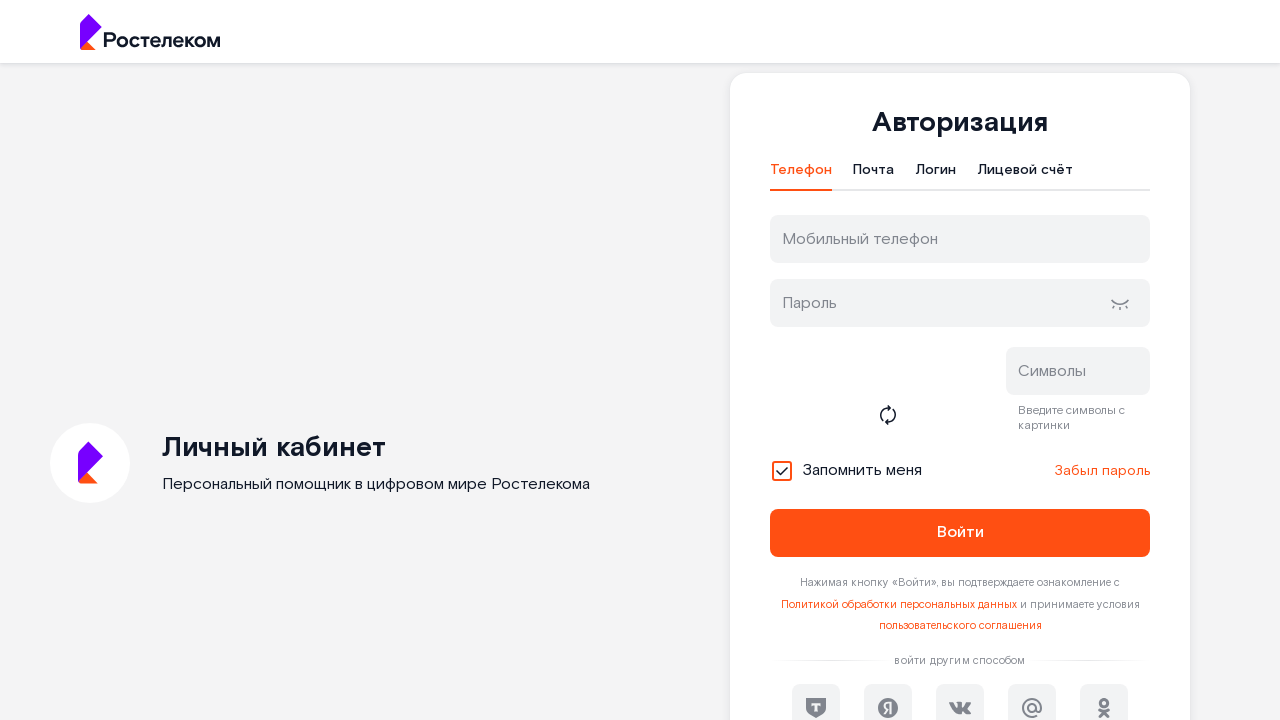

Clicked on Phone tab for phone number authorization at (801, 175) on #t-btn-tab-phone
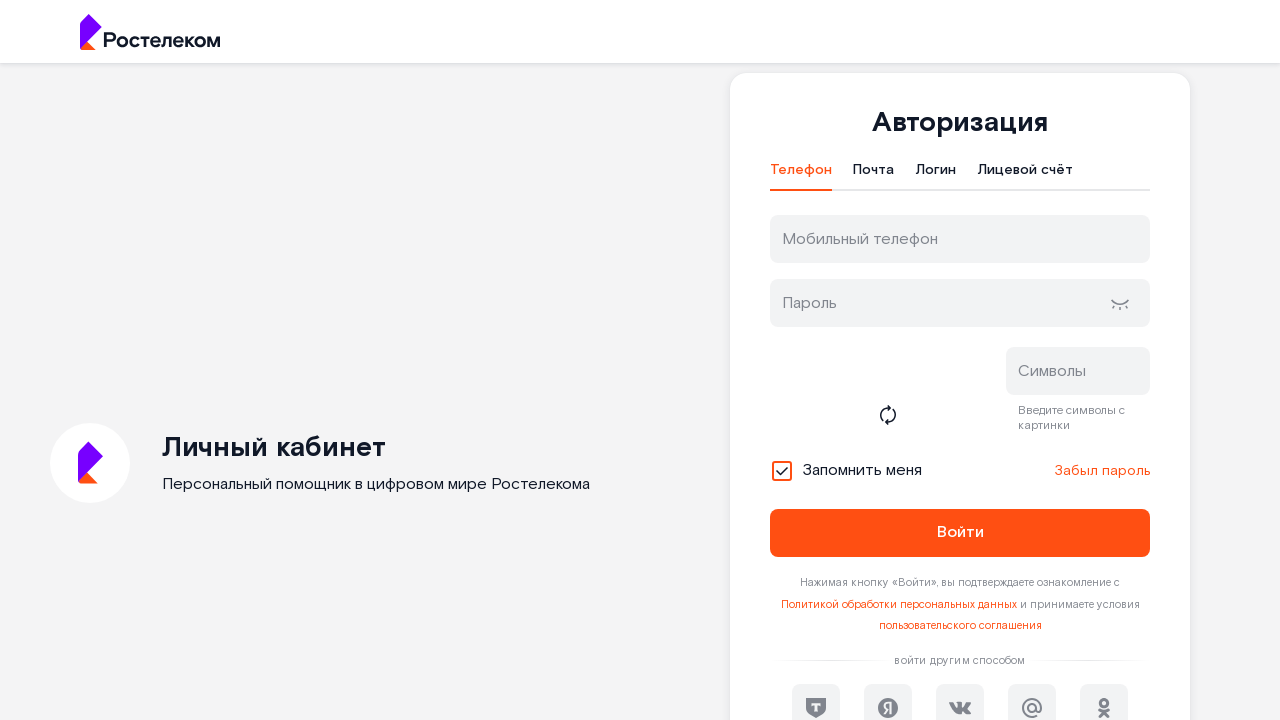

Waited 5 seconds for Phone tab content to load
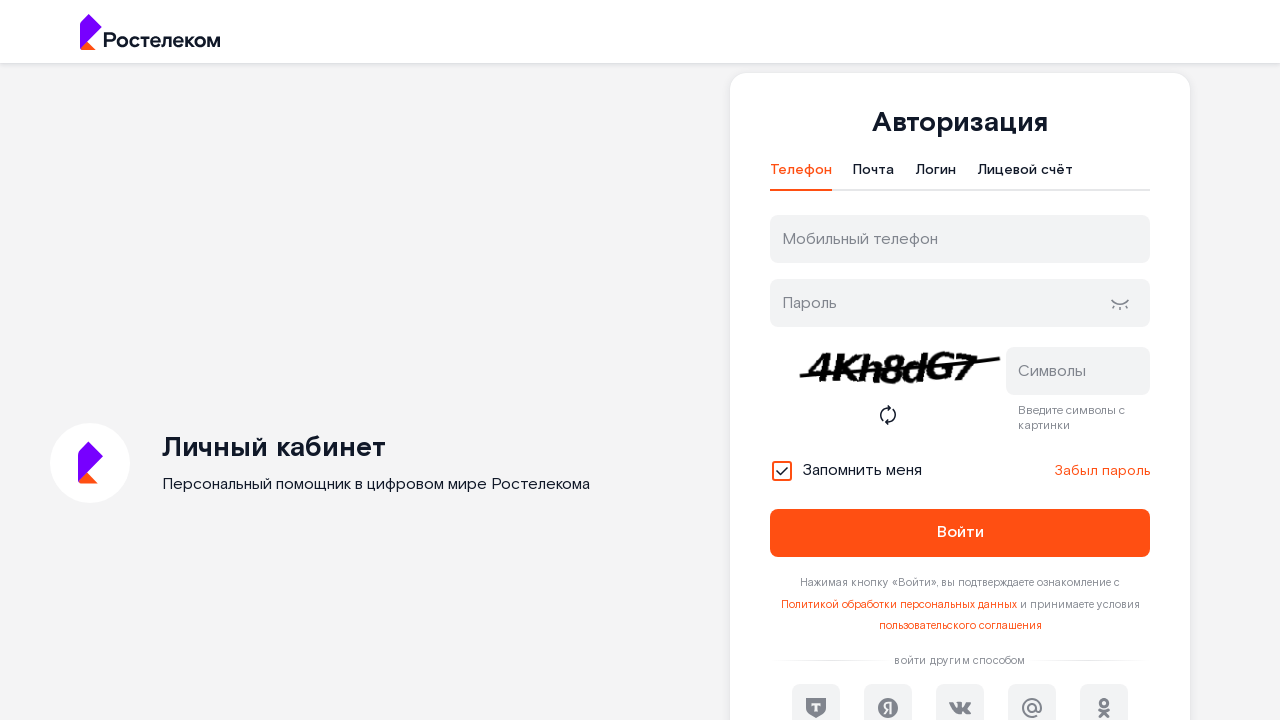

Verified Phone tab displays correct text 'Телефон'
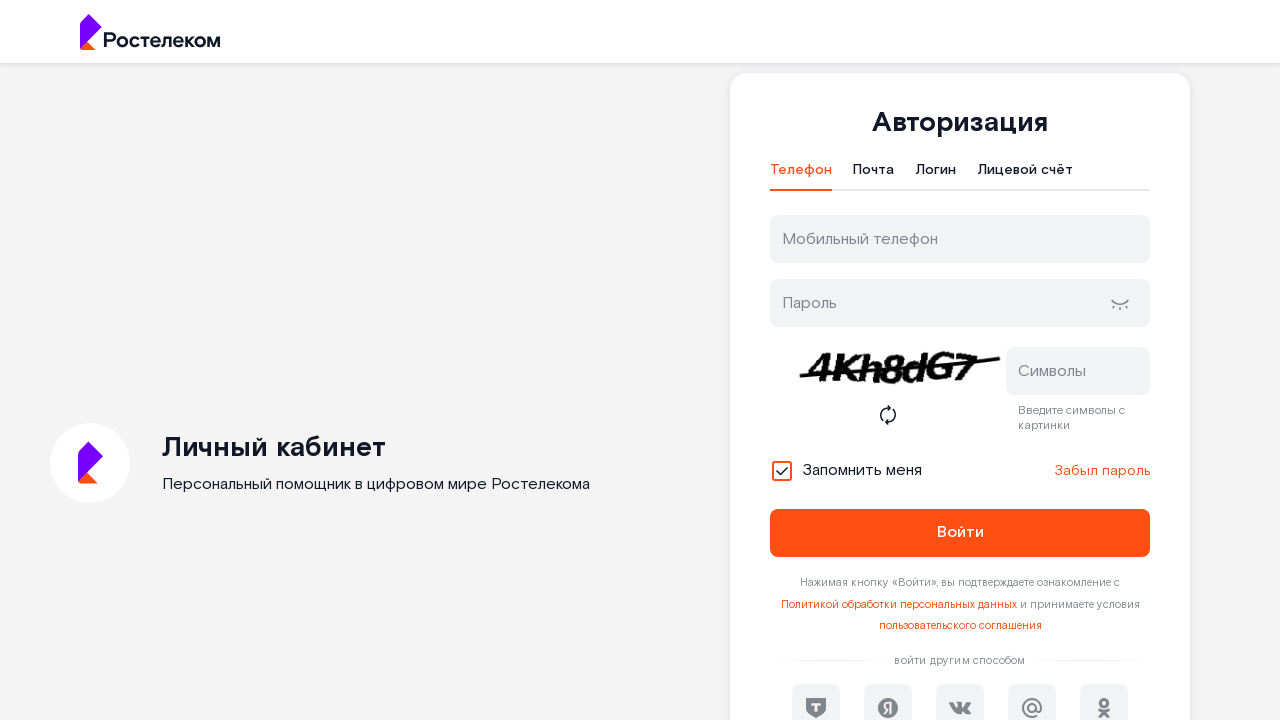

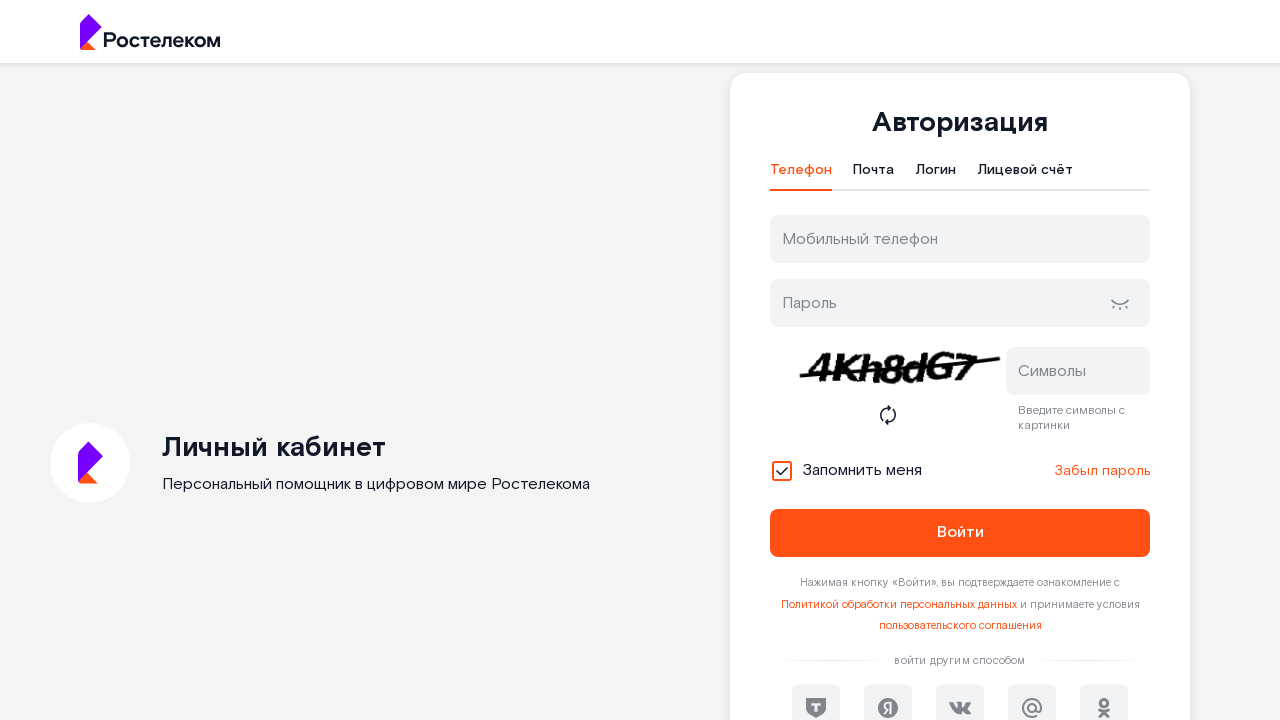